Tests text input on Selenium web form by entering text and submitting the form

Starting URL: https://www.selenium.dev/selenium/web/web-form.html

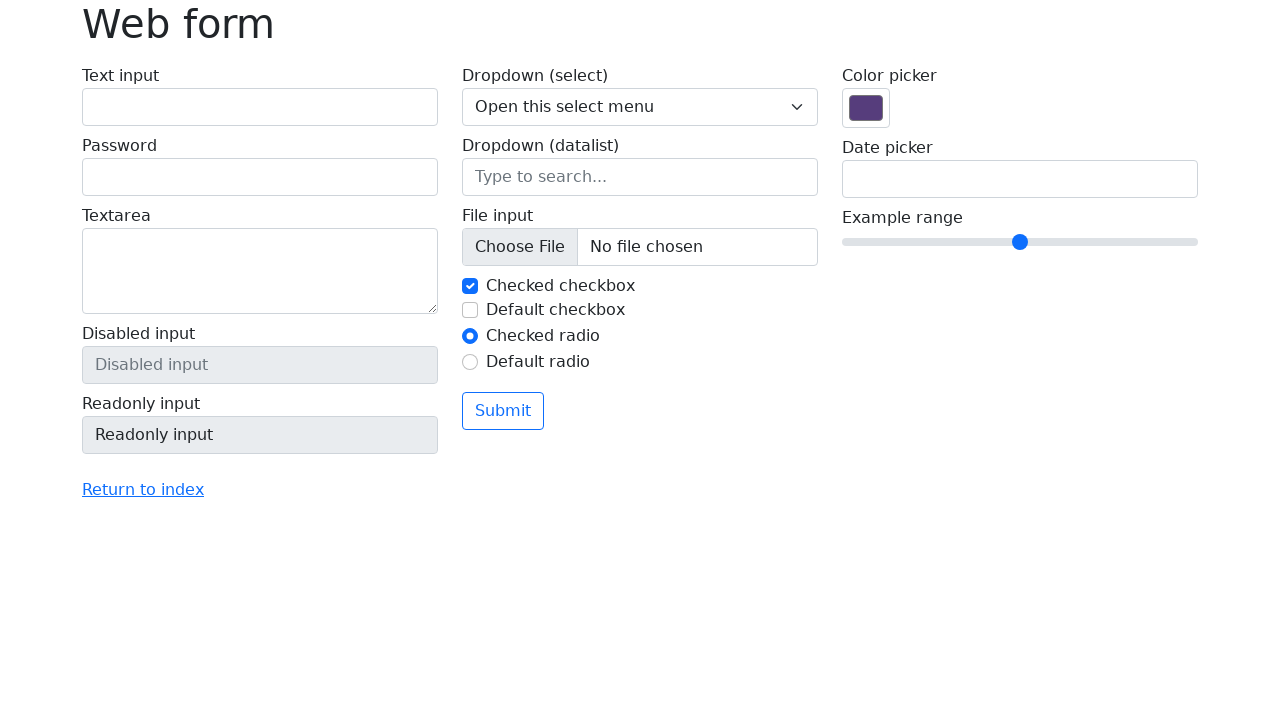

Clicked on text input field at (260, 107) on #my-text-id
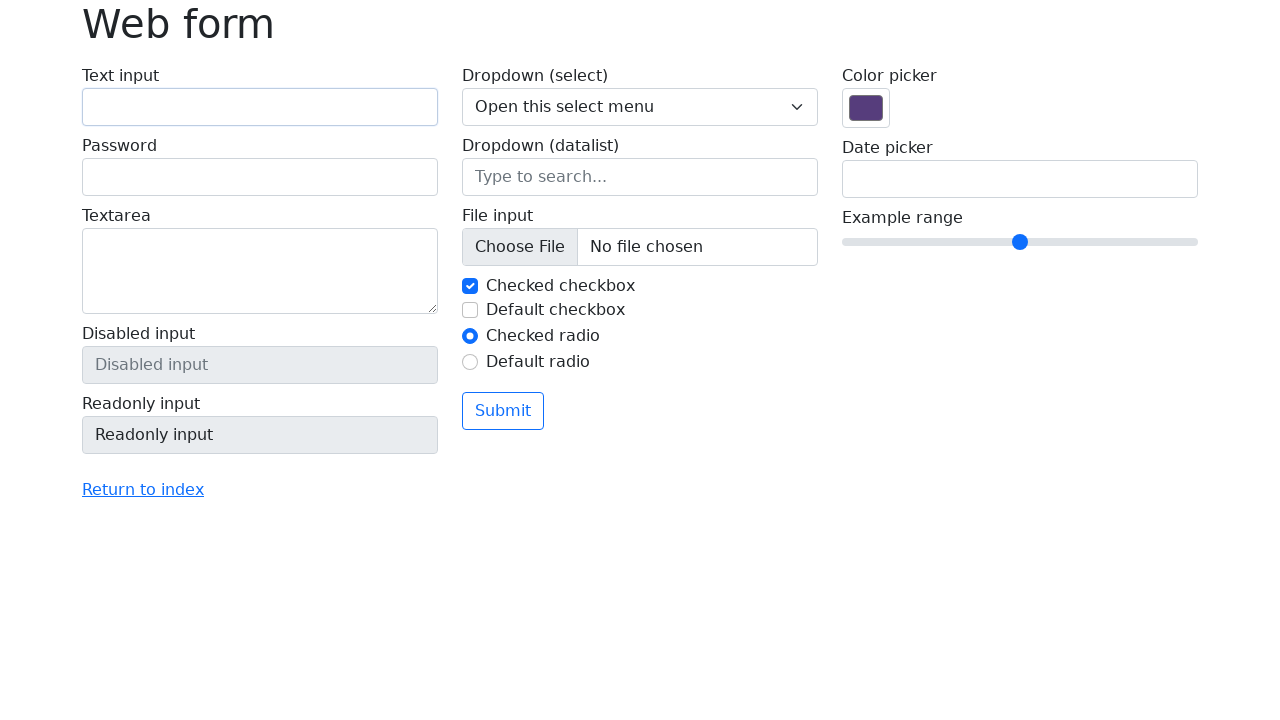

Entered 'Selenium' into text input field on #my-text-id
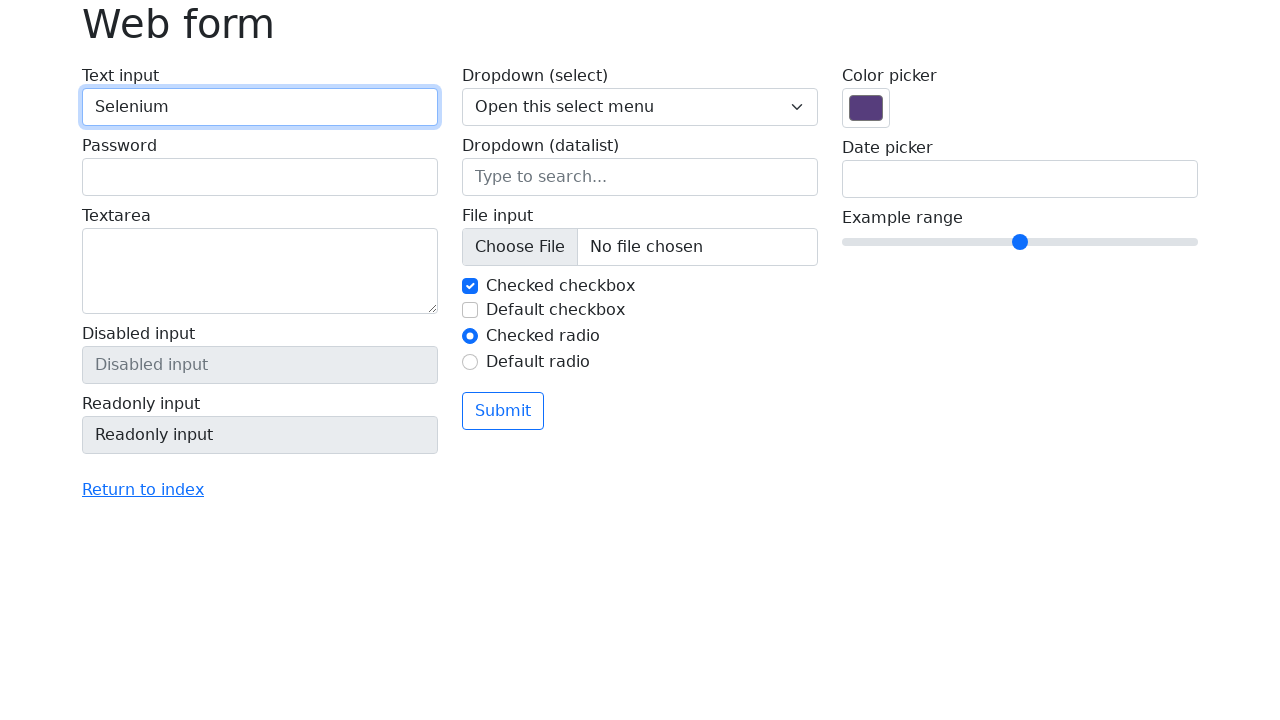

Clicked submit button to submit form at (503, 411) on button[type='submit']
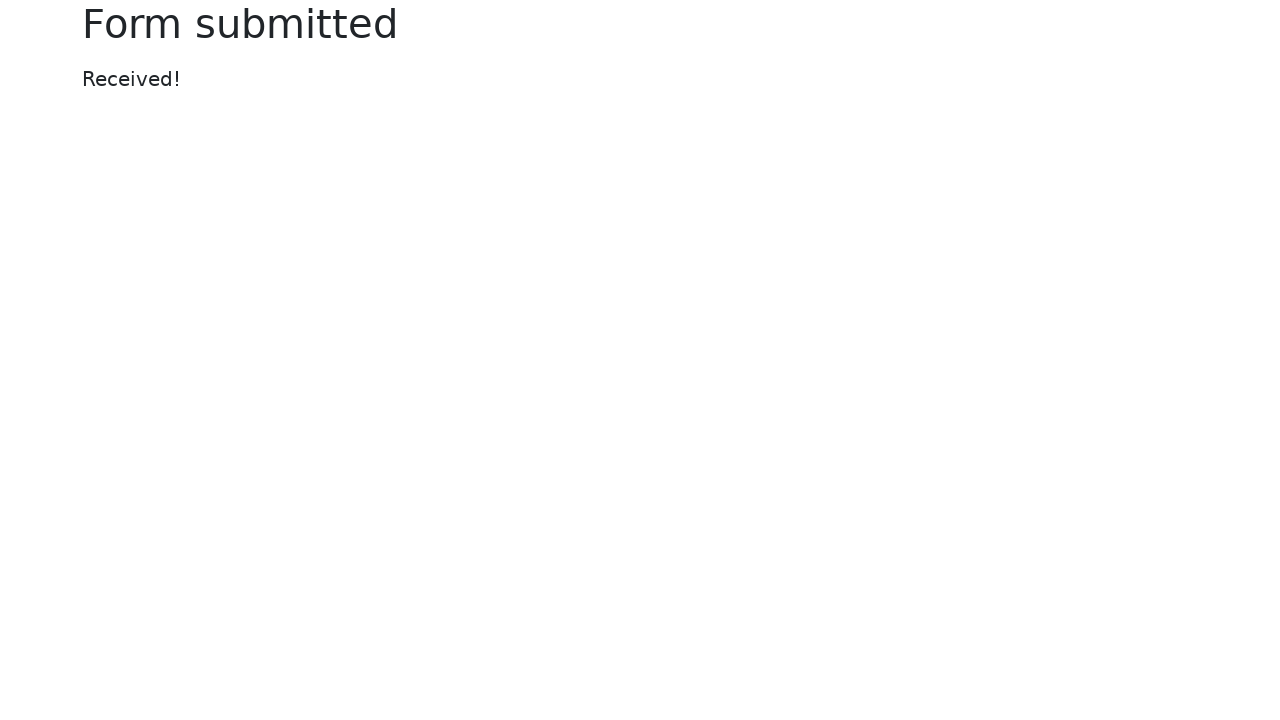

Success message appeared after form submission
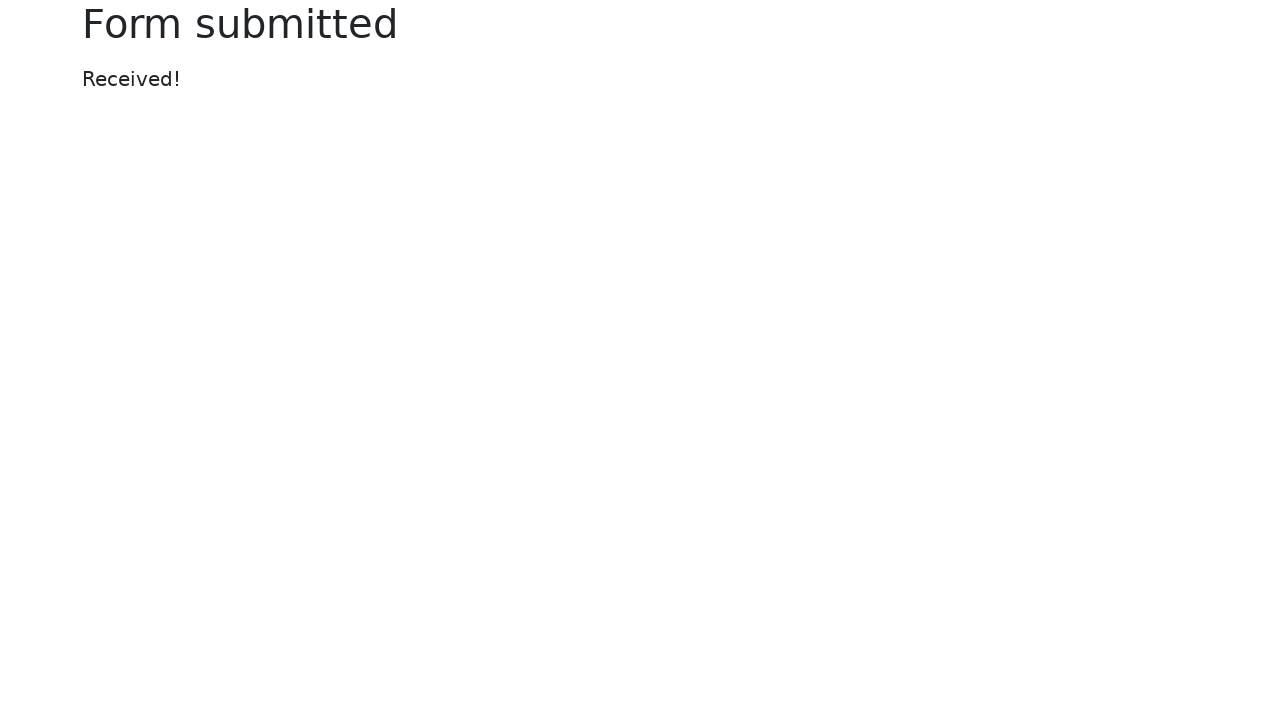

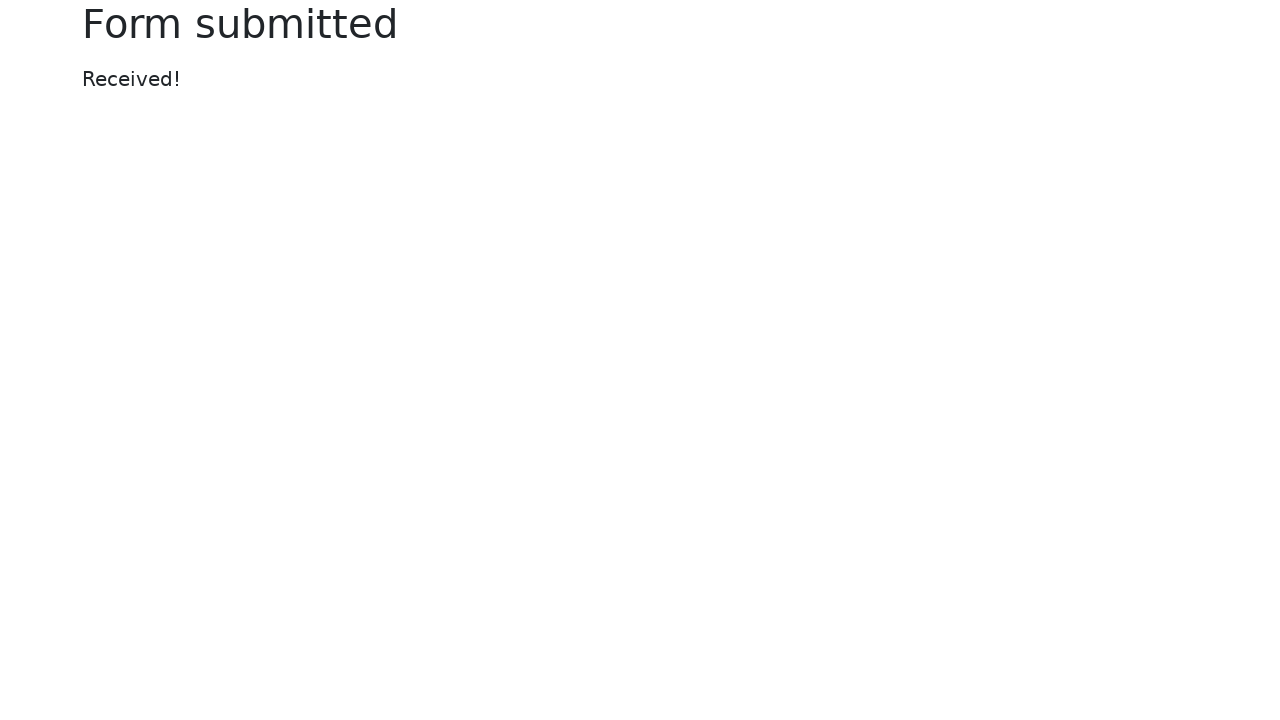